Tests various button interactions on a demo page including clicking, checking enabled state, getting position/size/color properties, mouse hover actions, and counting button elements

Starting URL: https://www.leafground.com/button.xhtml

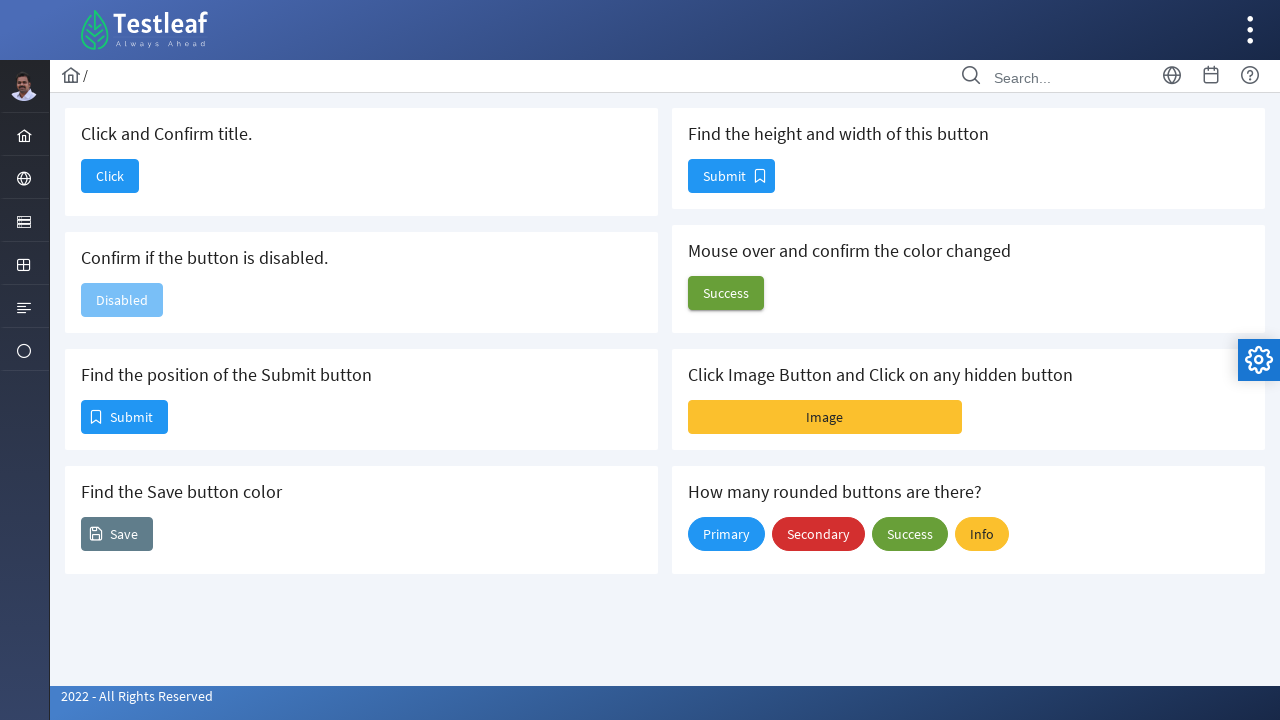

Clicked button under 'Click and Confirm title' heading at (110, 176) on xpath=//h5[text()='Click and Confirm title.']/following::button[1]
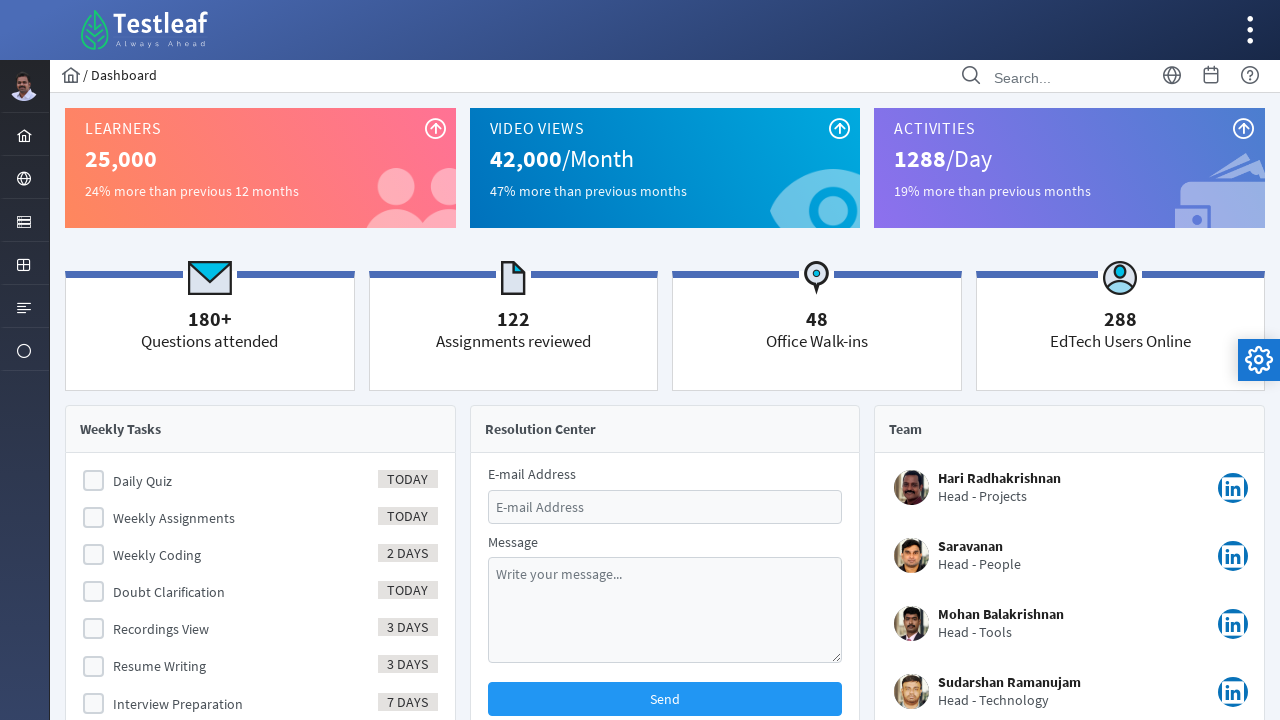

Navigated back to button demo page
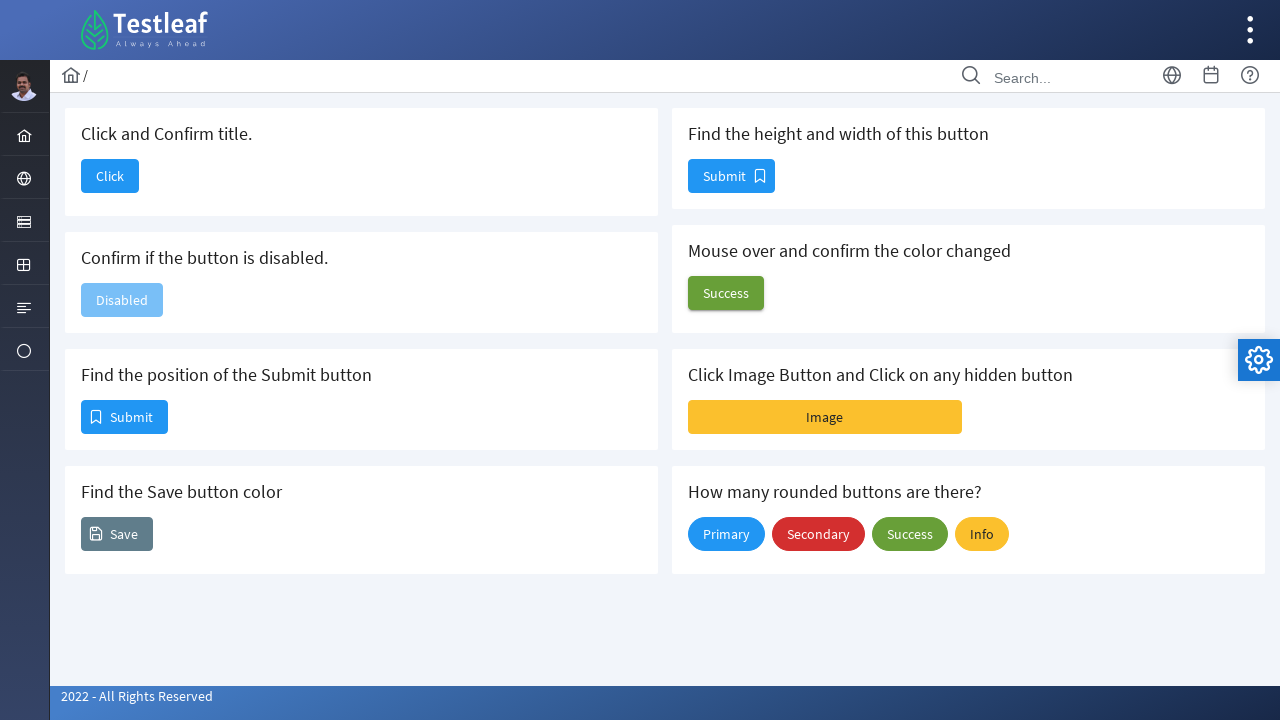

Checked if disabled button is enabled: False
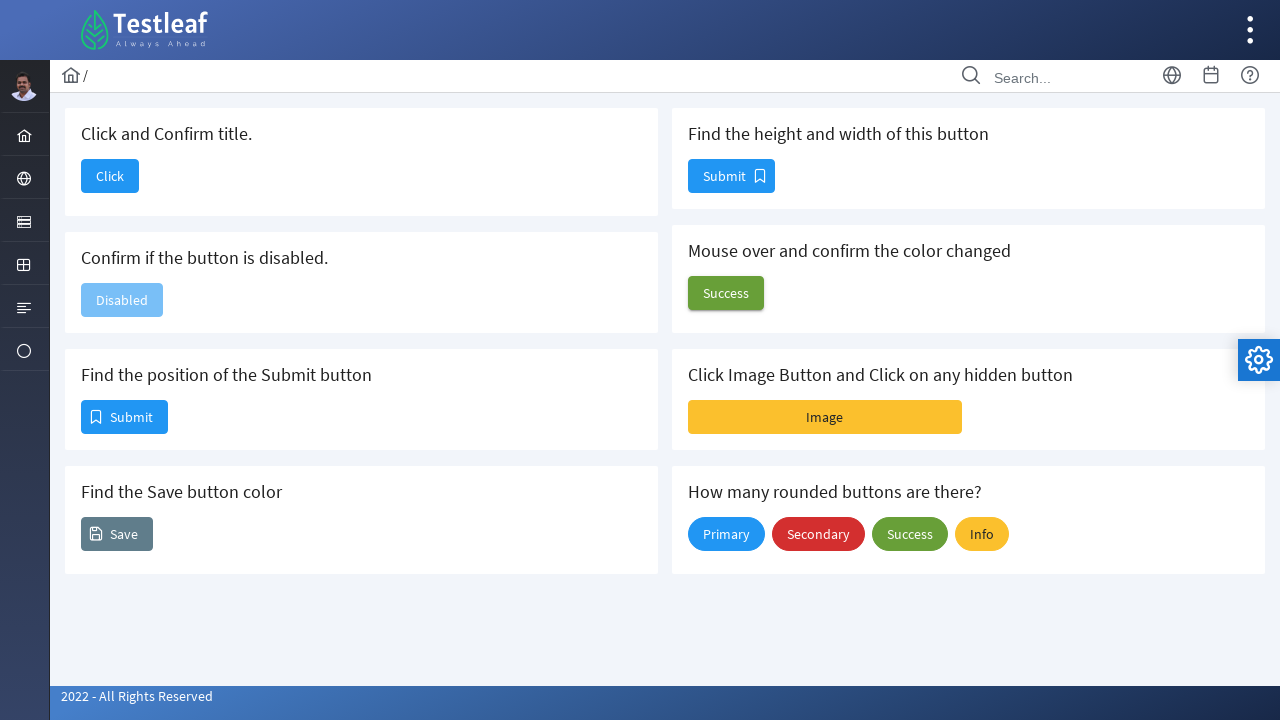

Retrieved position of Submit button: x=82, y=401
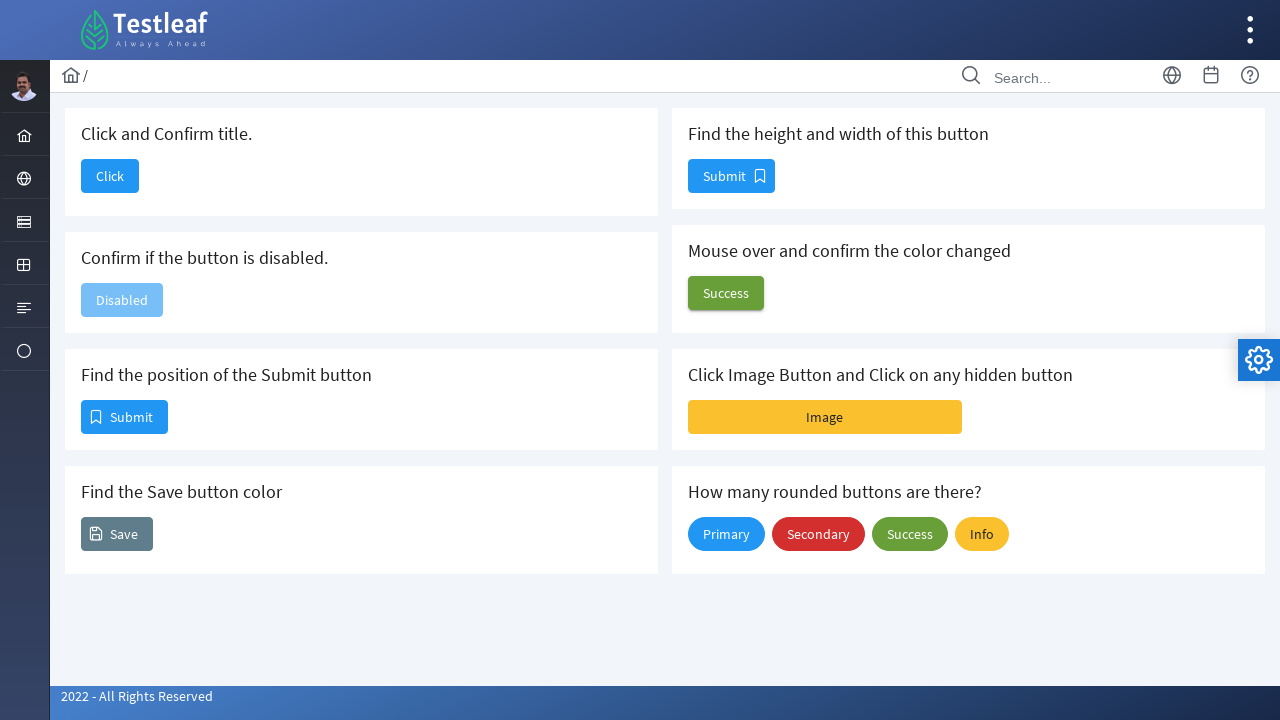

Retrieved Save button color: rgb(255, 255, 255)
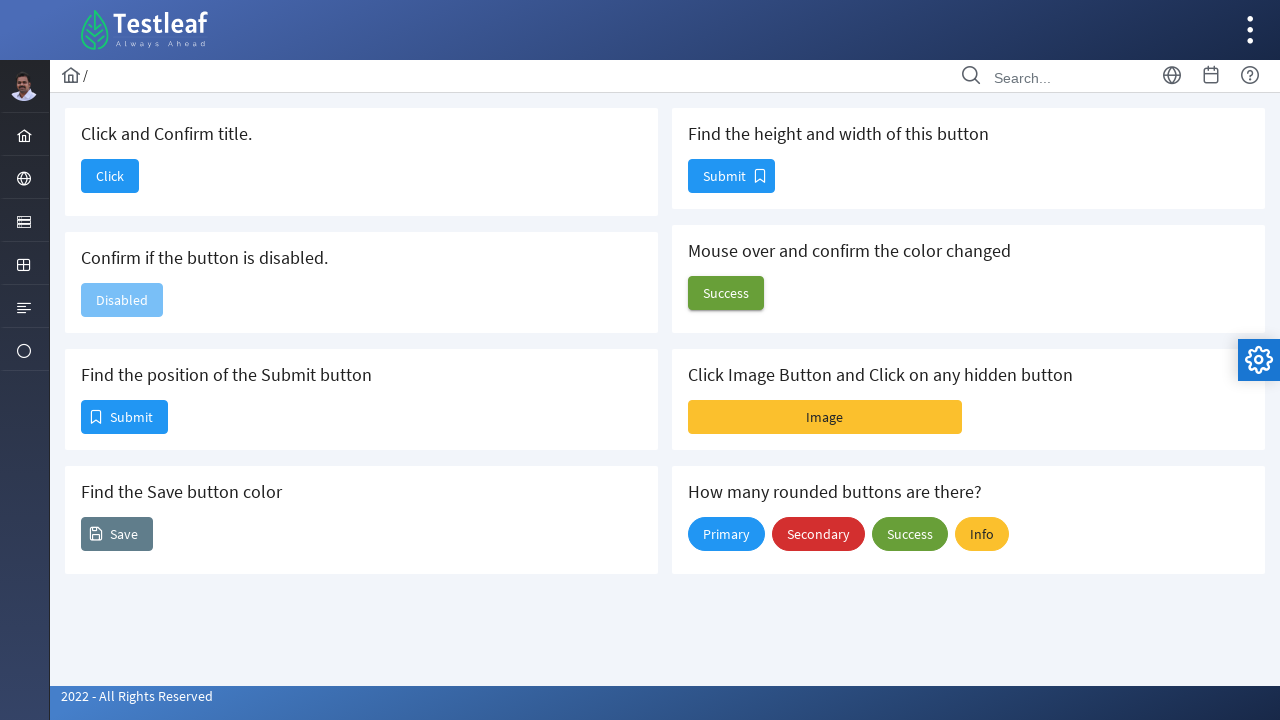

Retrieved Submit button size: width=85, height=32
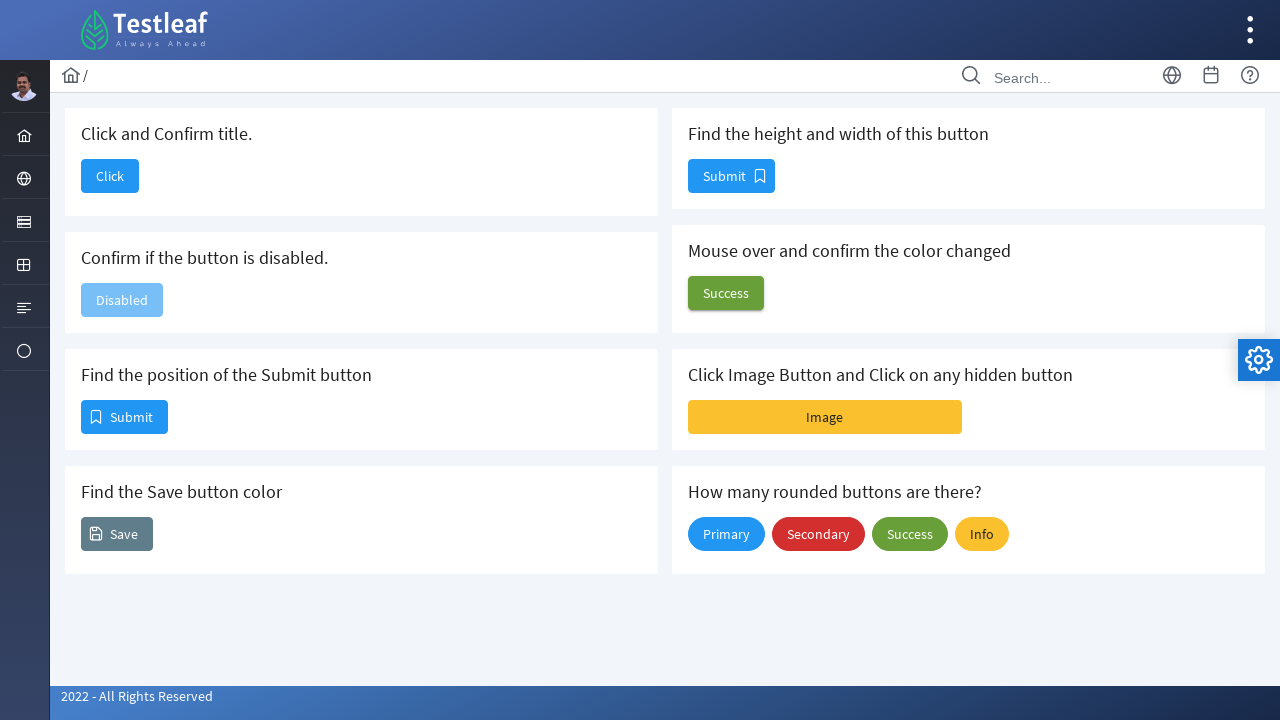

Retrieved Success button background color before hover: rgba(0, 0, 0, 0)
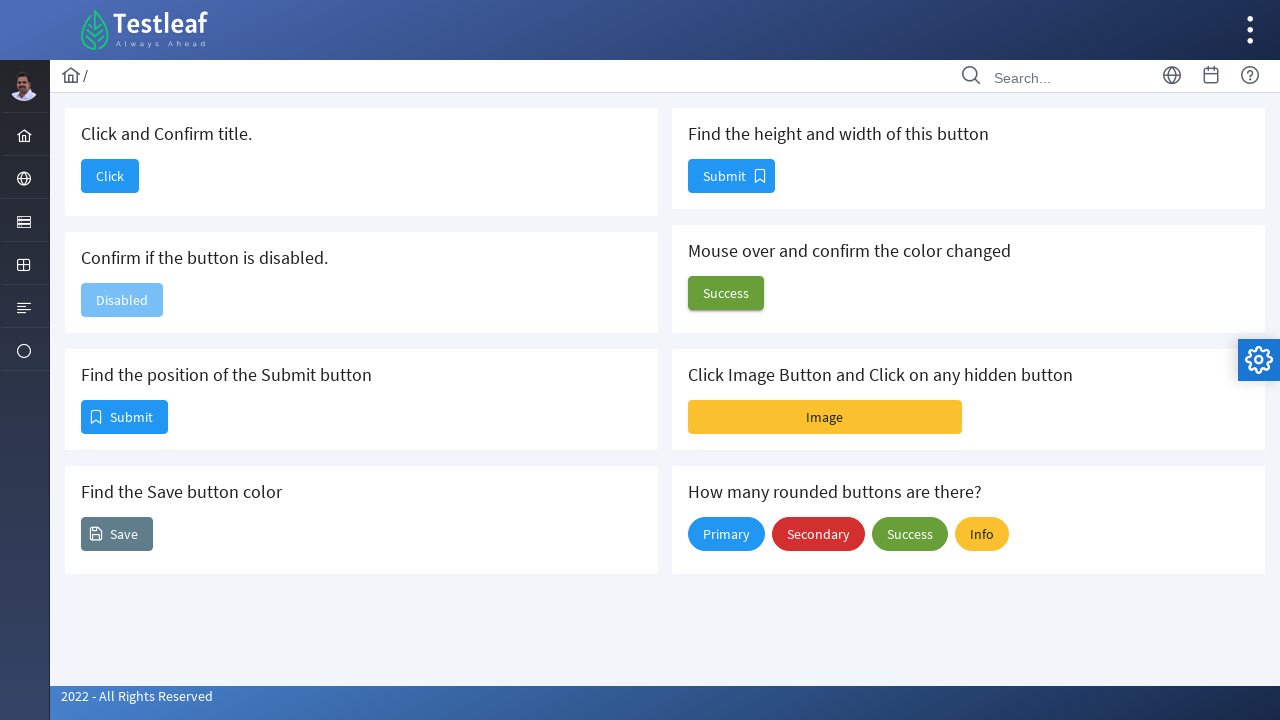

Hovered over Success button at (910, 534) on (//span[text()='Success'])[2]
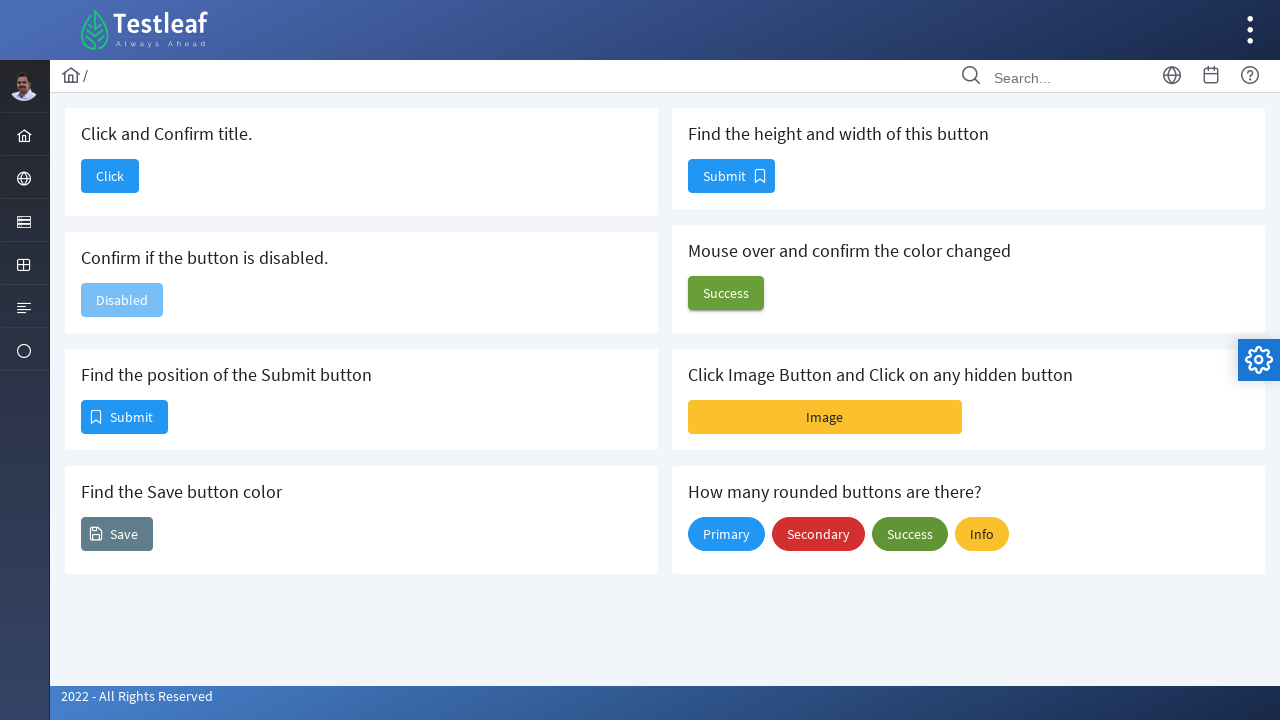

Retrieved Success button background color after hover: rgba(0, 0, 0, 0), Color changed: False
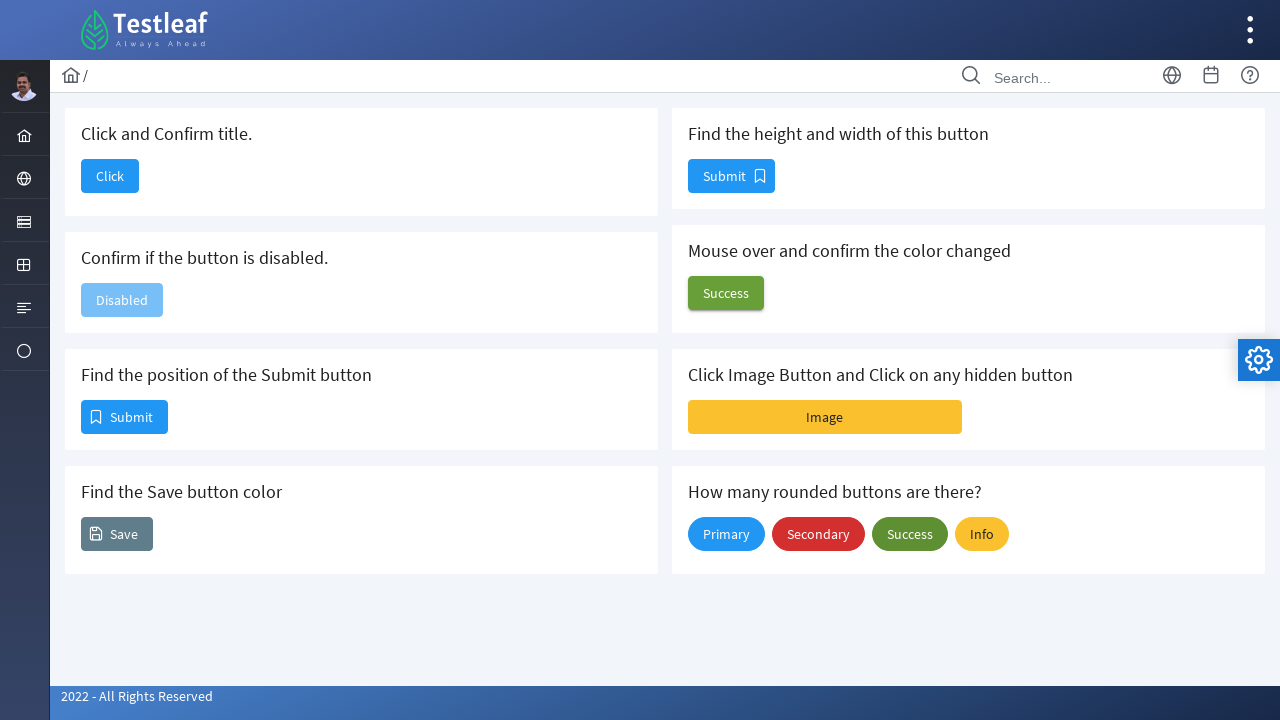

Clicked Image button at (825, 417) on (//span[text()='Image'])[1]
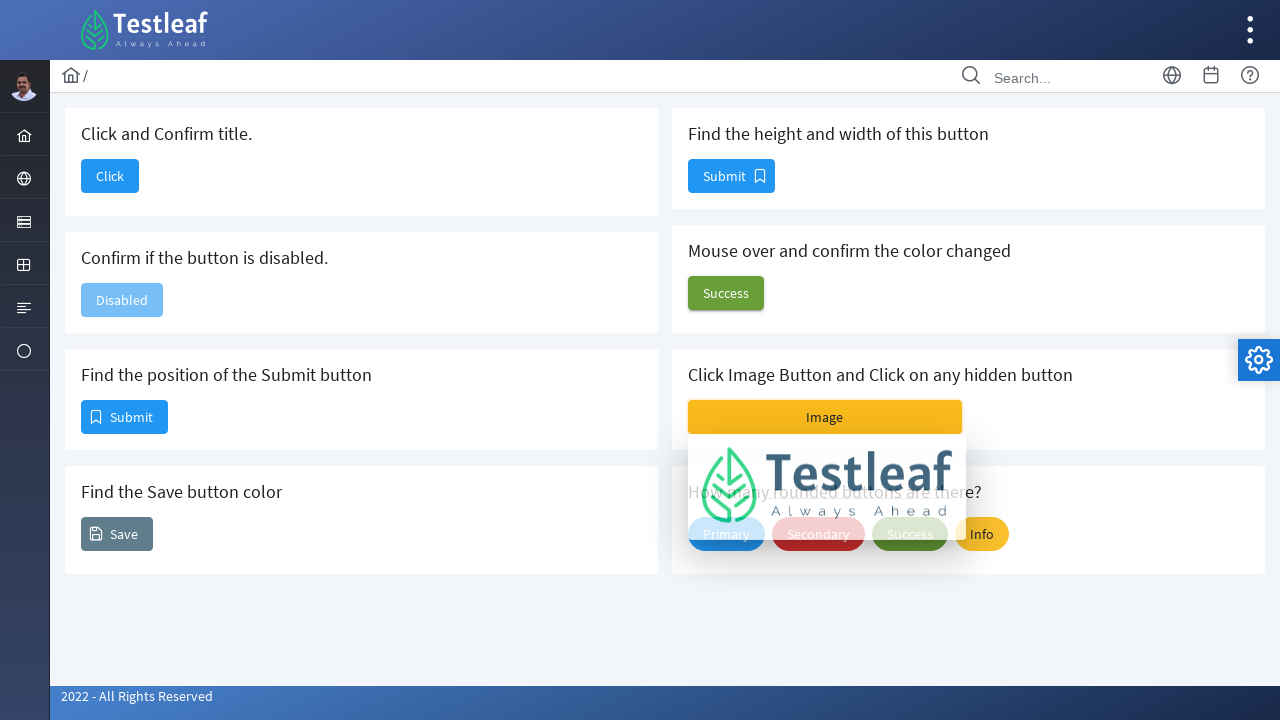

Clicked a button within the card at (968, 400) on xpath=//div[@class='card ui-fluid']
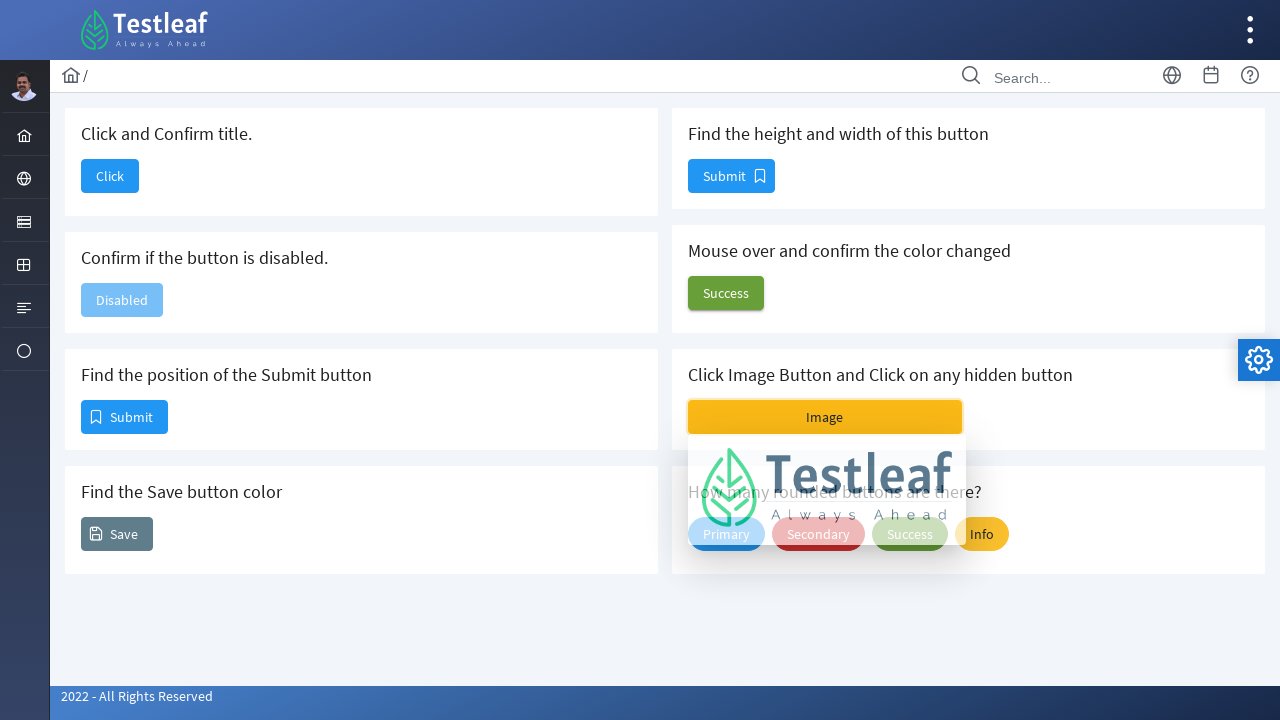

Counted rounded buttons: 4 found
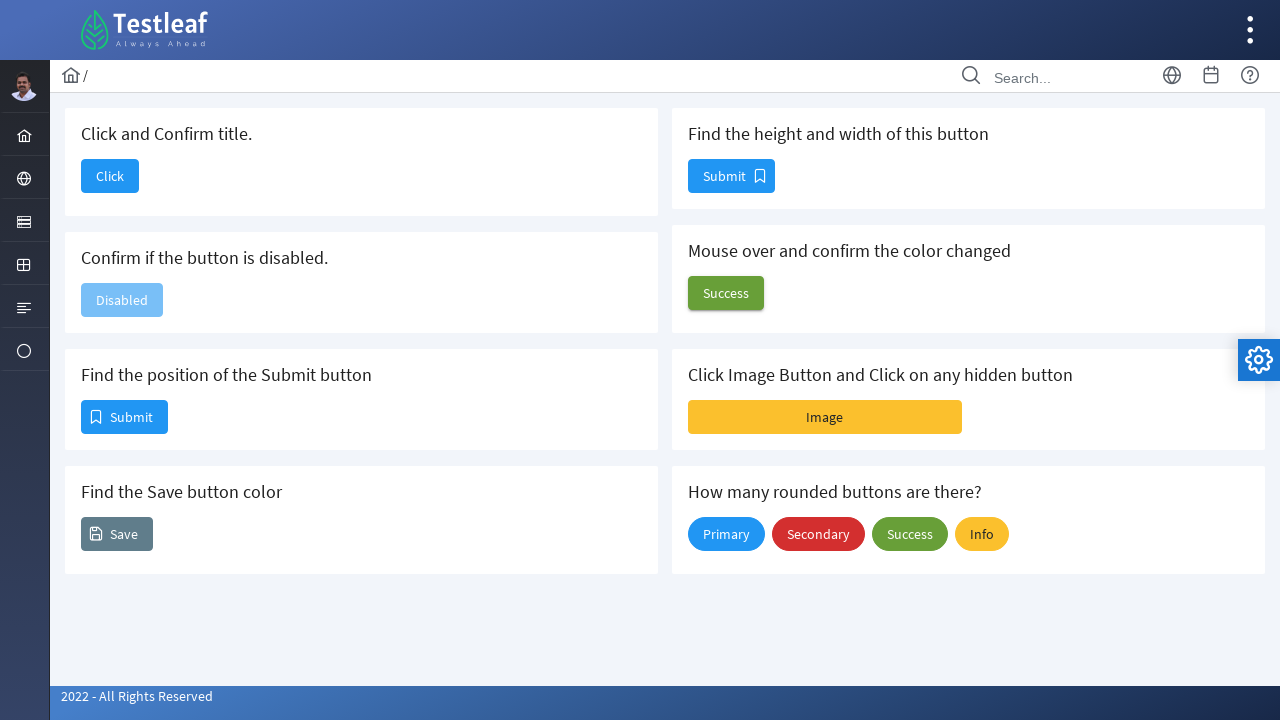

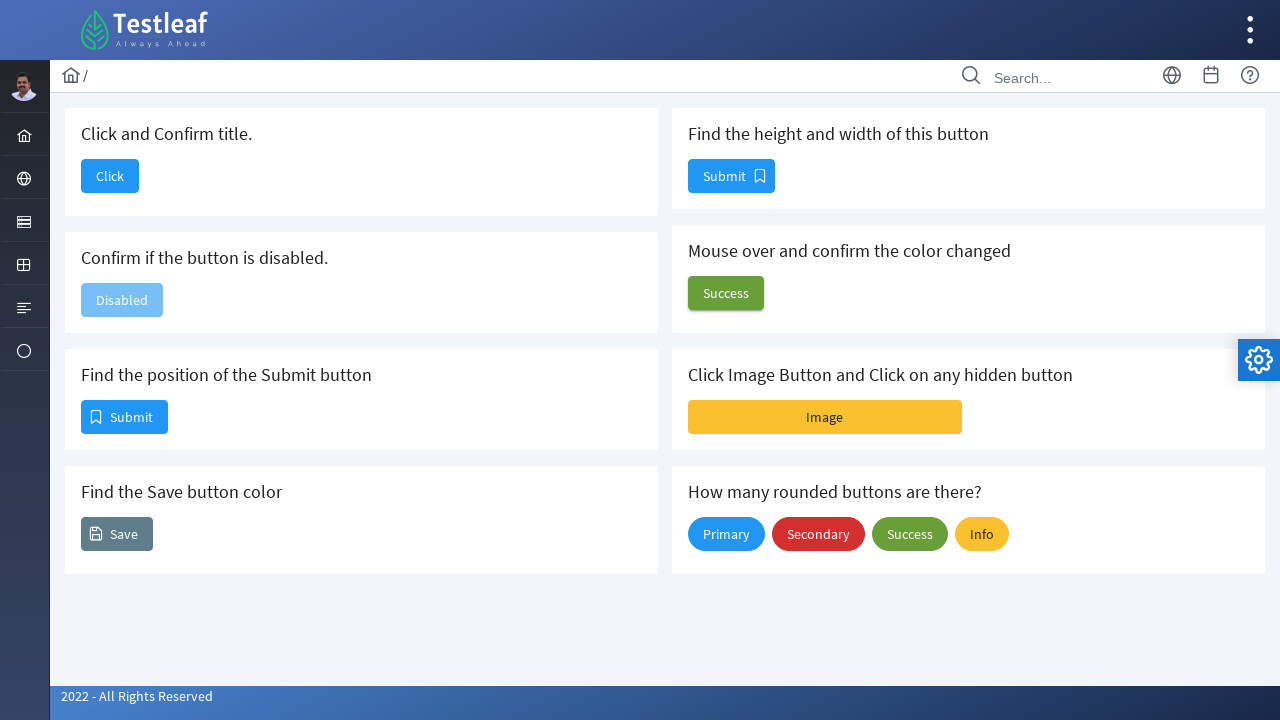